Tests that new items are appended to the bottom of the list by creating 3 todos and verifying the count

Starting URL: https://demo.playwright.dev/todomvc

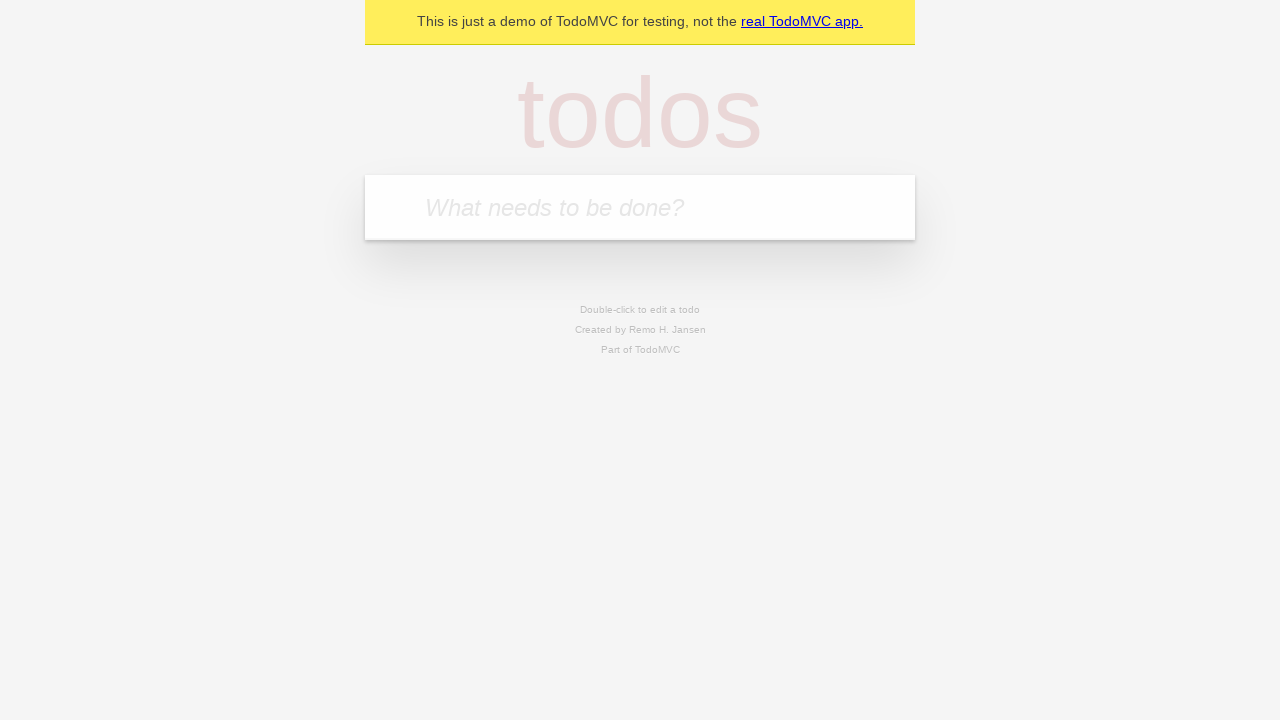

Located the 'What needs to be done?' input field
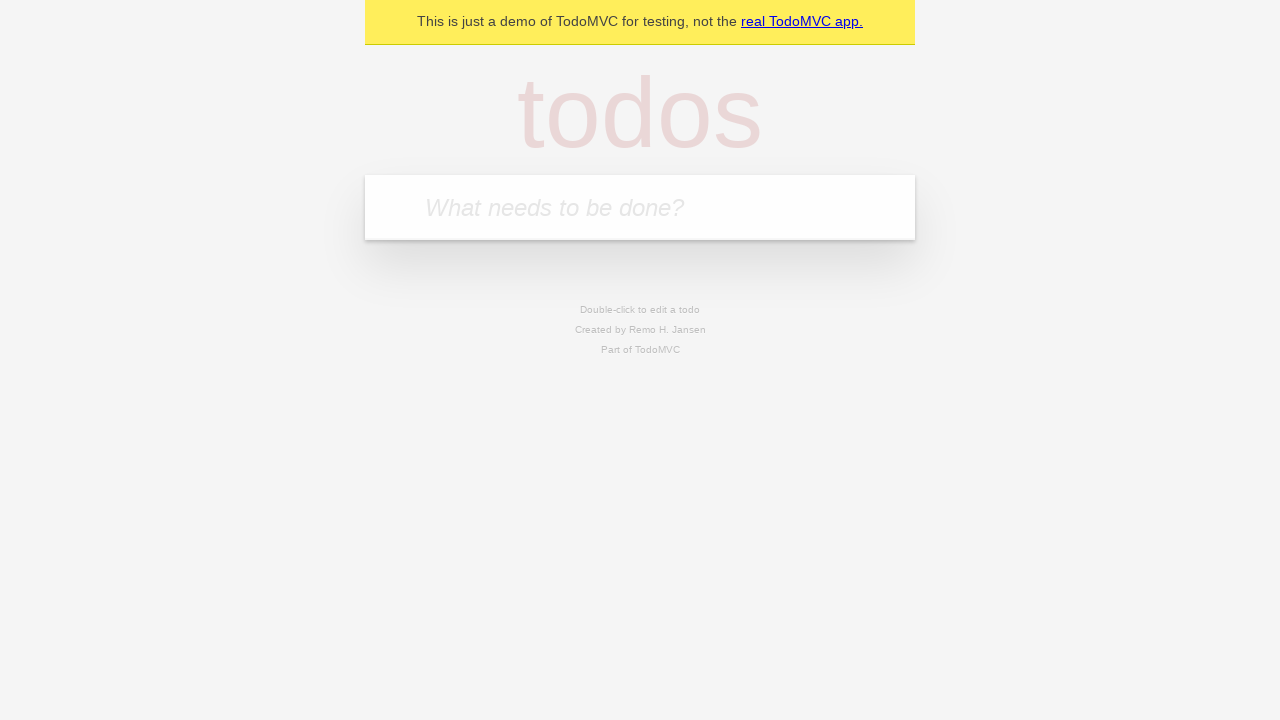

Filled input with 'buy some cheese' on internal:attr=[placeholder="What needs to be done?"i]
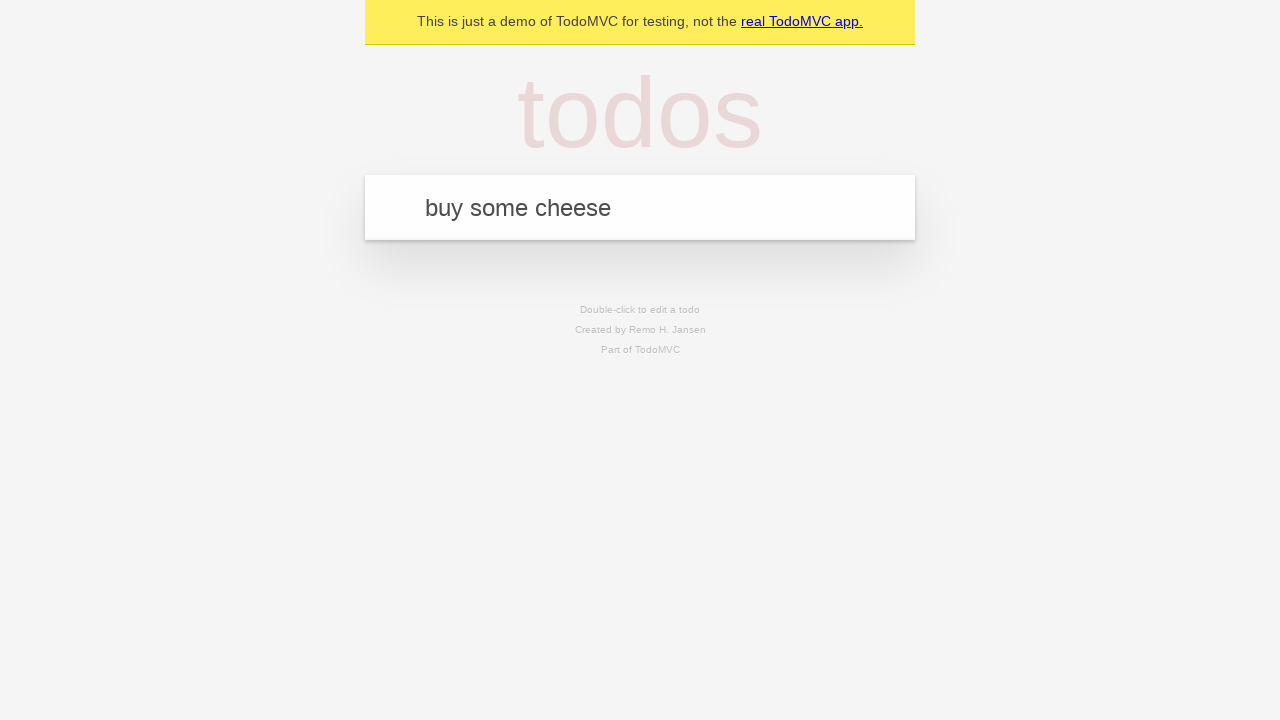

Pressed Enter to create first todo item on internal:attr=[placeholder="What needs to be done?"i]
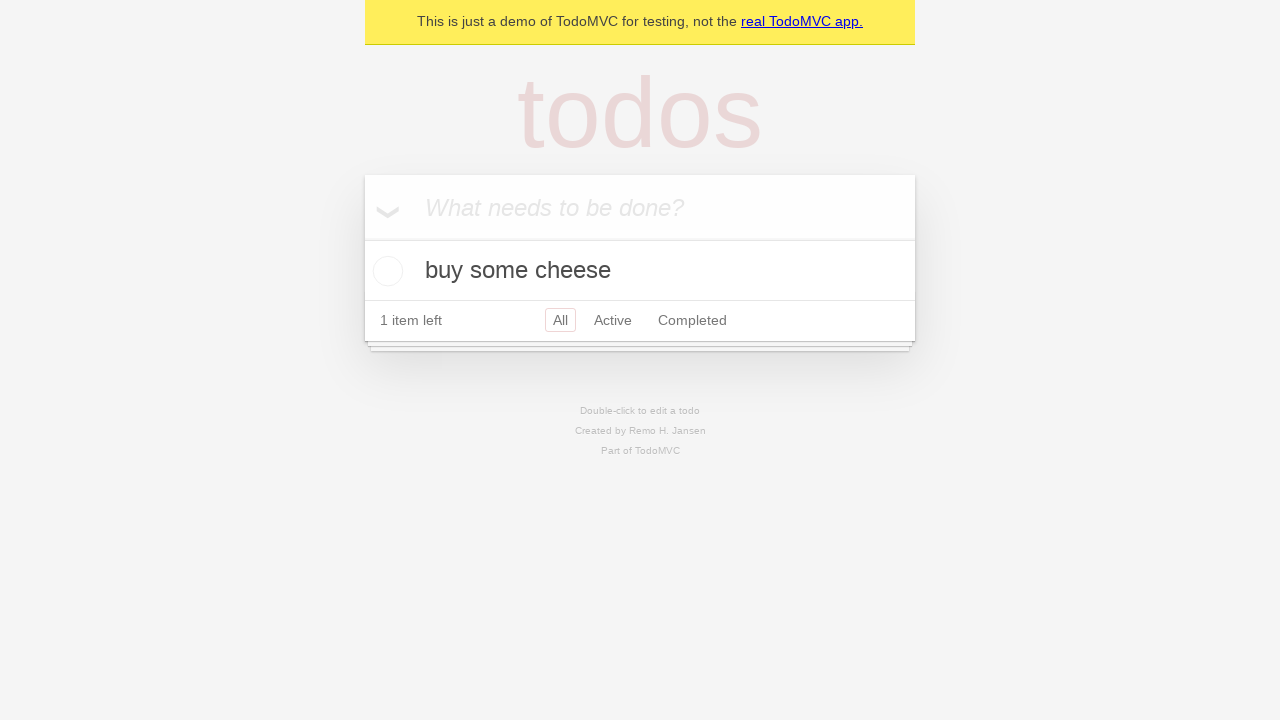

Filled input with 'feed the cat' on internal:attr=[placeholder="What needs to be done?"i]
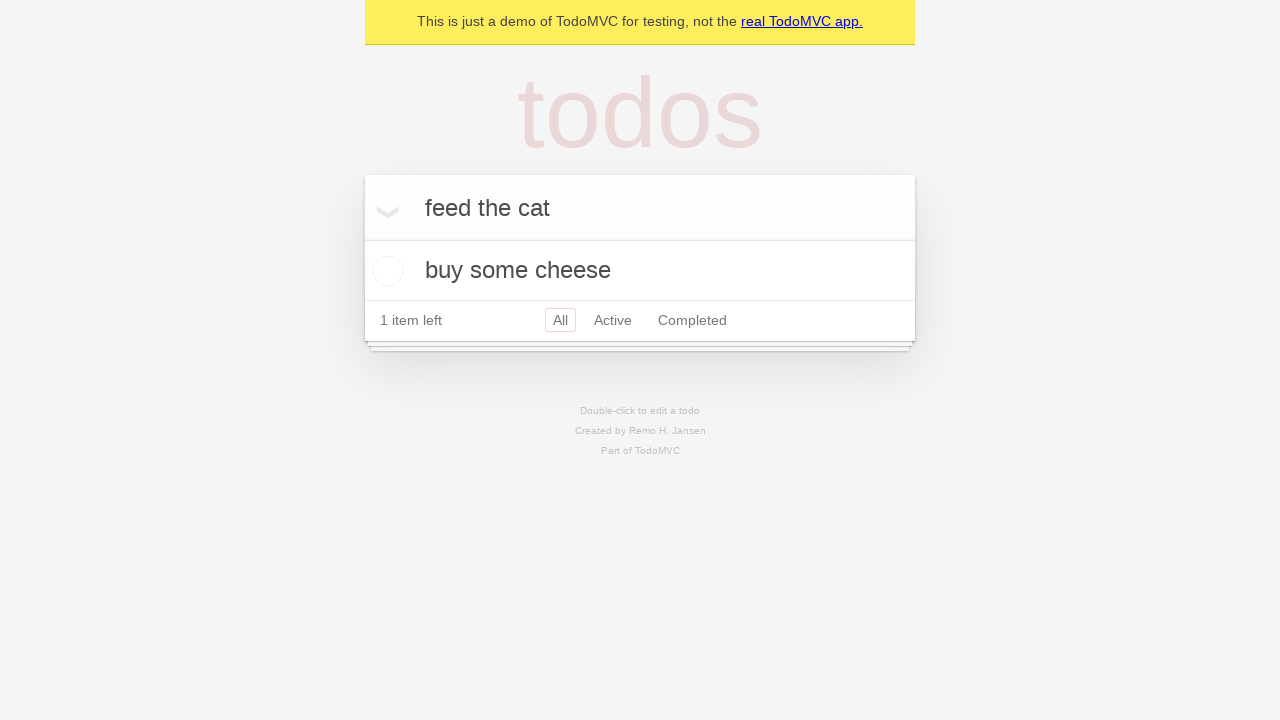

Pressed Enter to create second todo item on internal:attr=[placeholder="What needs to be done?"i]
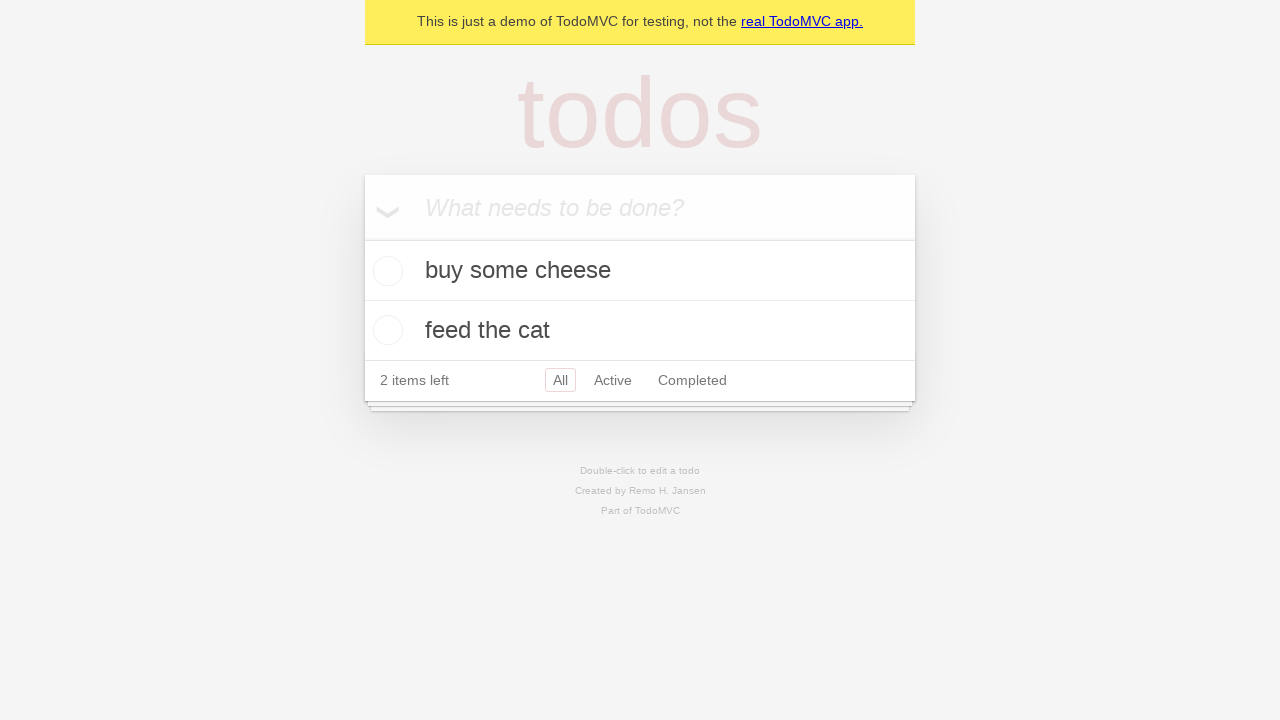

Filled input with 'book a doctors appointment' on internal:attr=[placeholder="What needs to be done?"i]
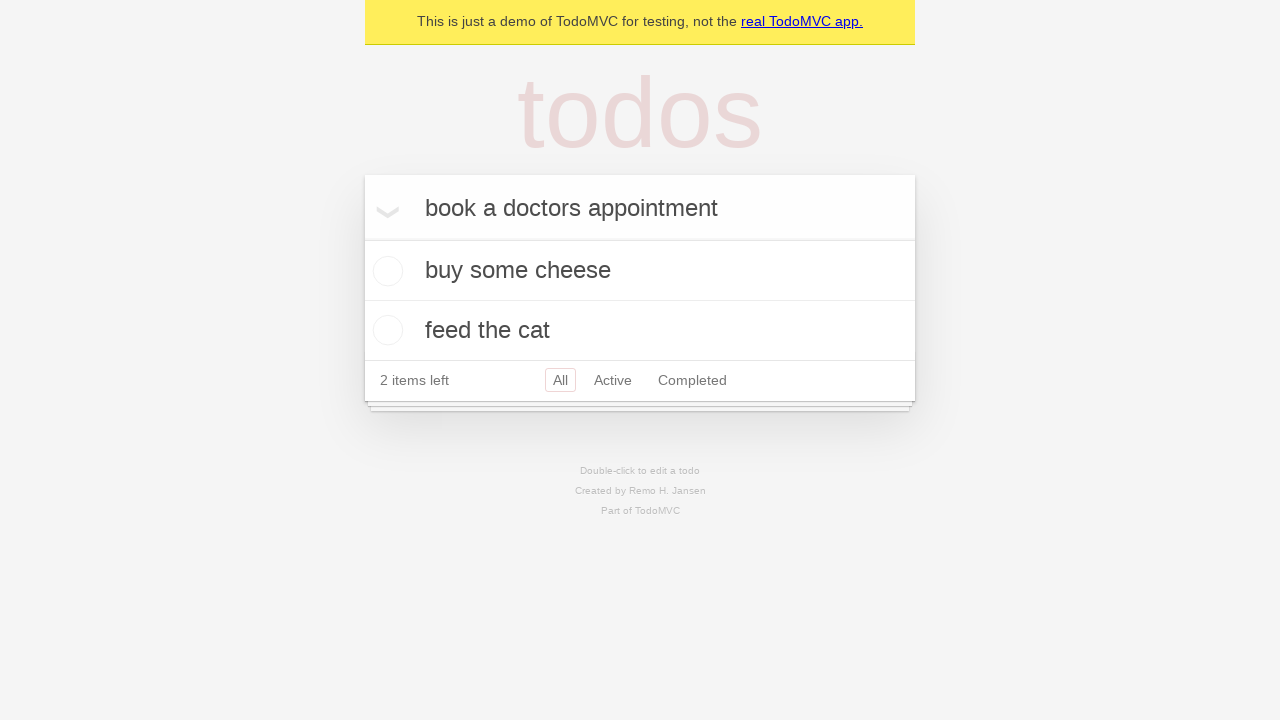

Pressed Enter to create third todo item on internal:attr=[placeholder="What needs to be done?"i]
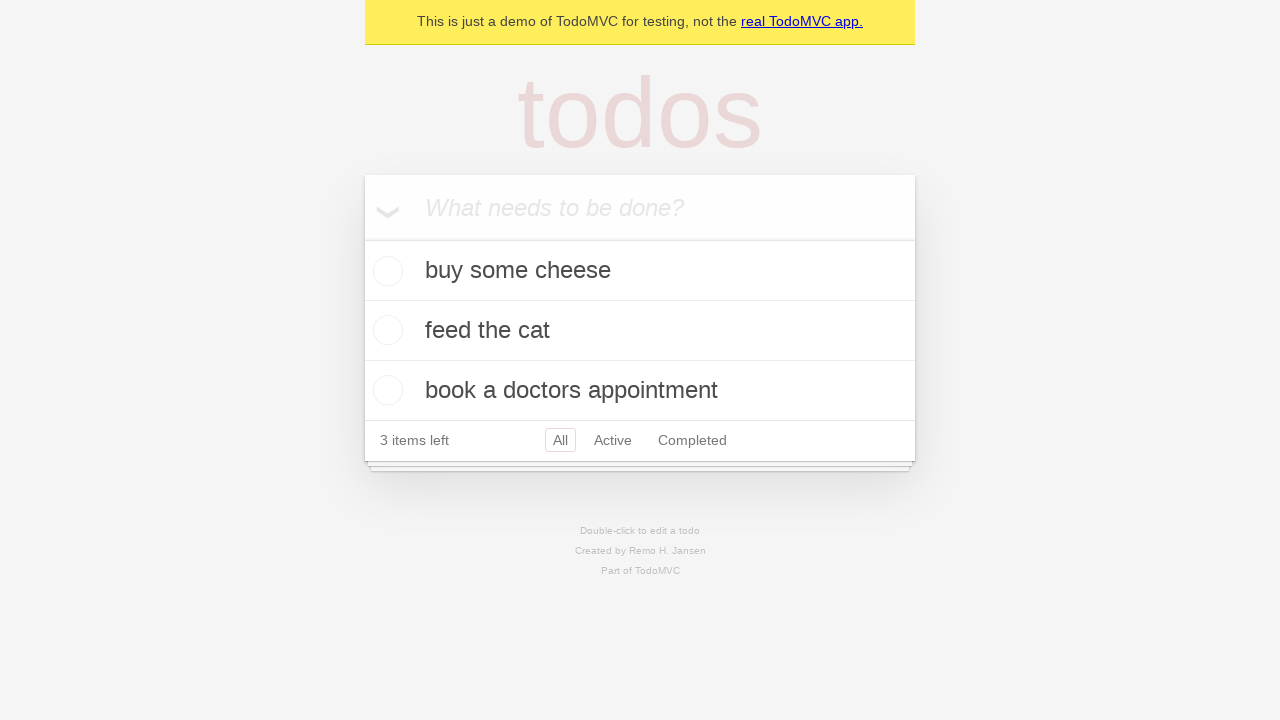

Verified that all 3 todo items were created and displayed
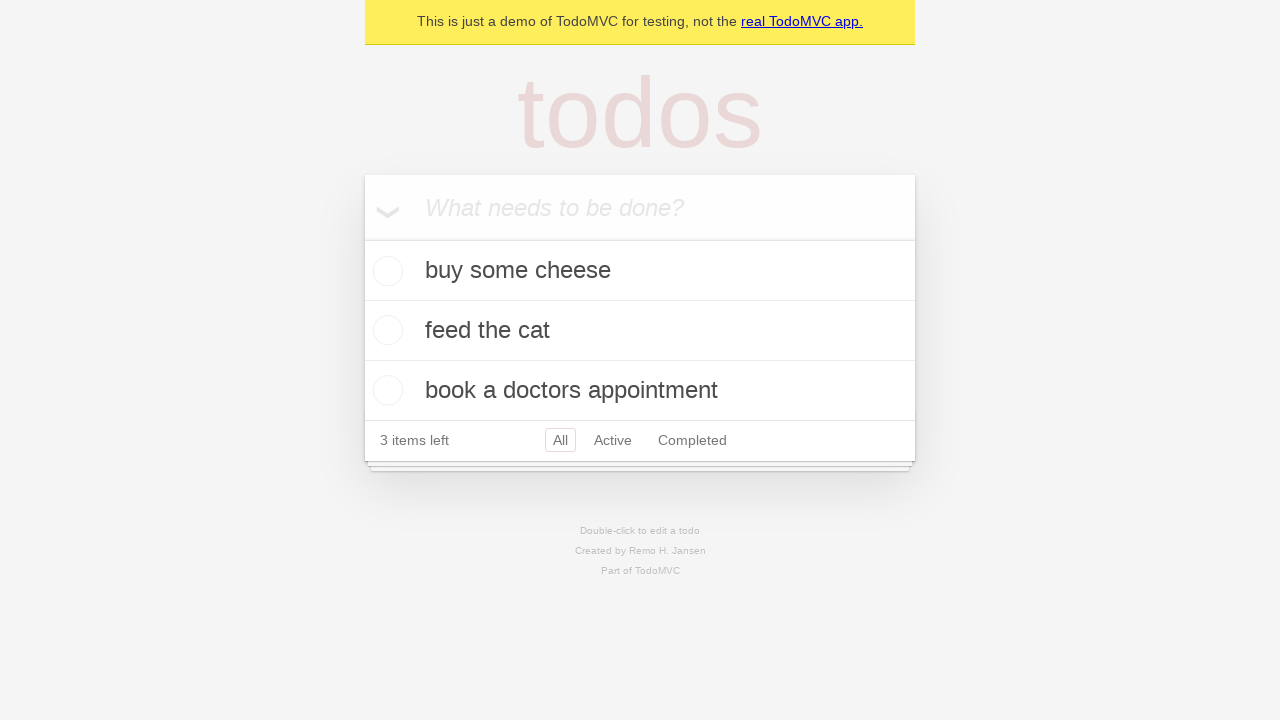

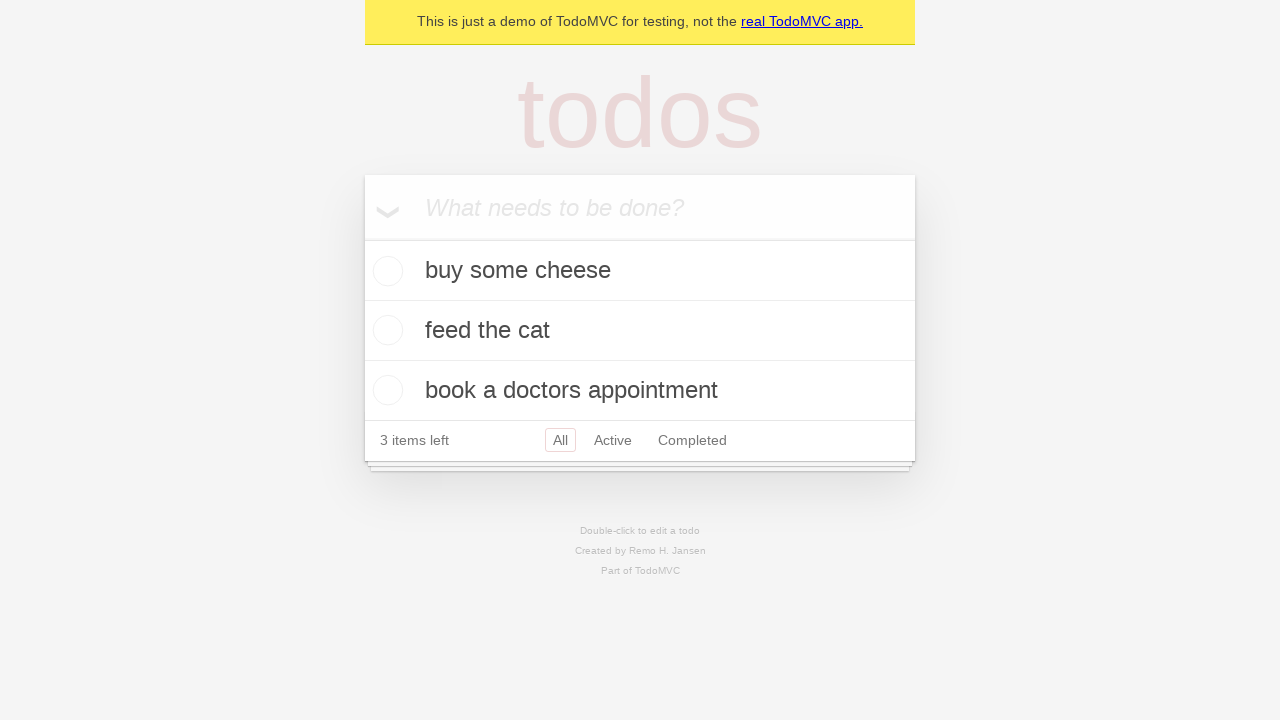